Tests the search functionality on Python.org by entering "pycon" in the search field and submitting the search

Starting URL: https://www.python.org

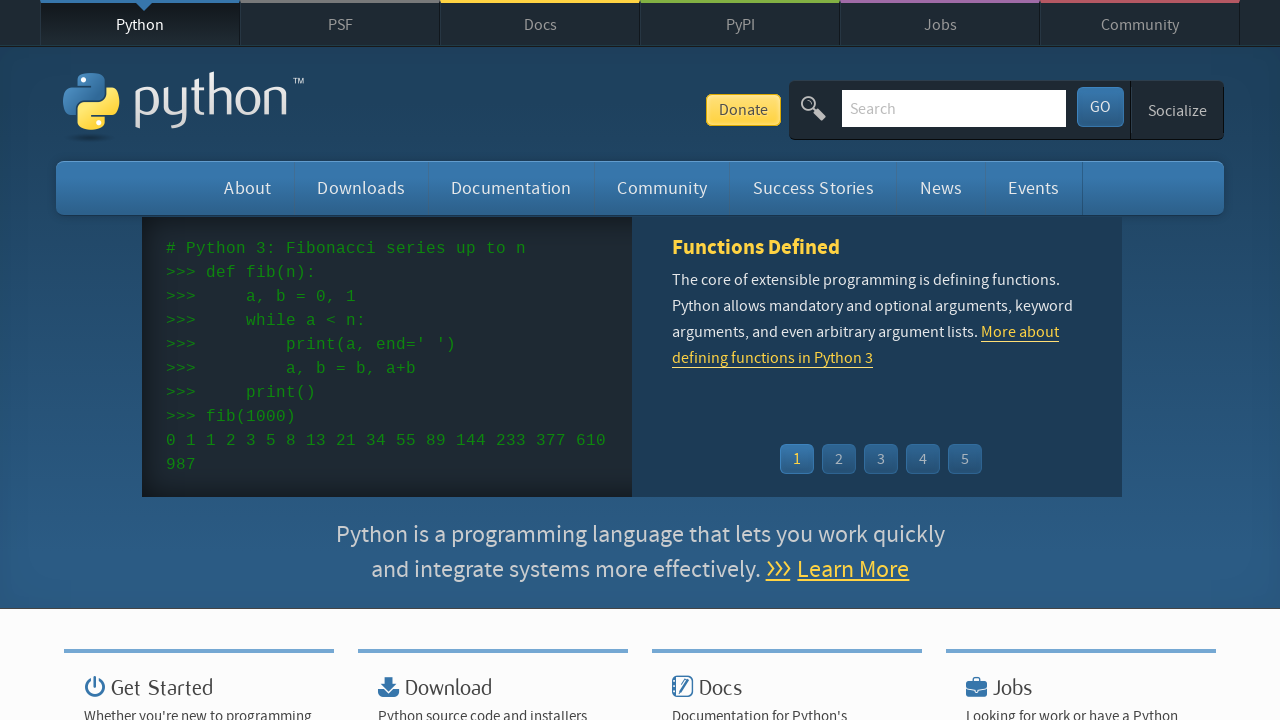

Filled search box with 'pycon' on input[name='q']
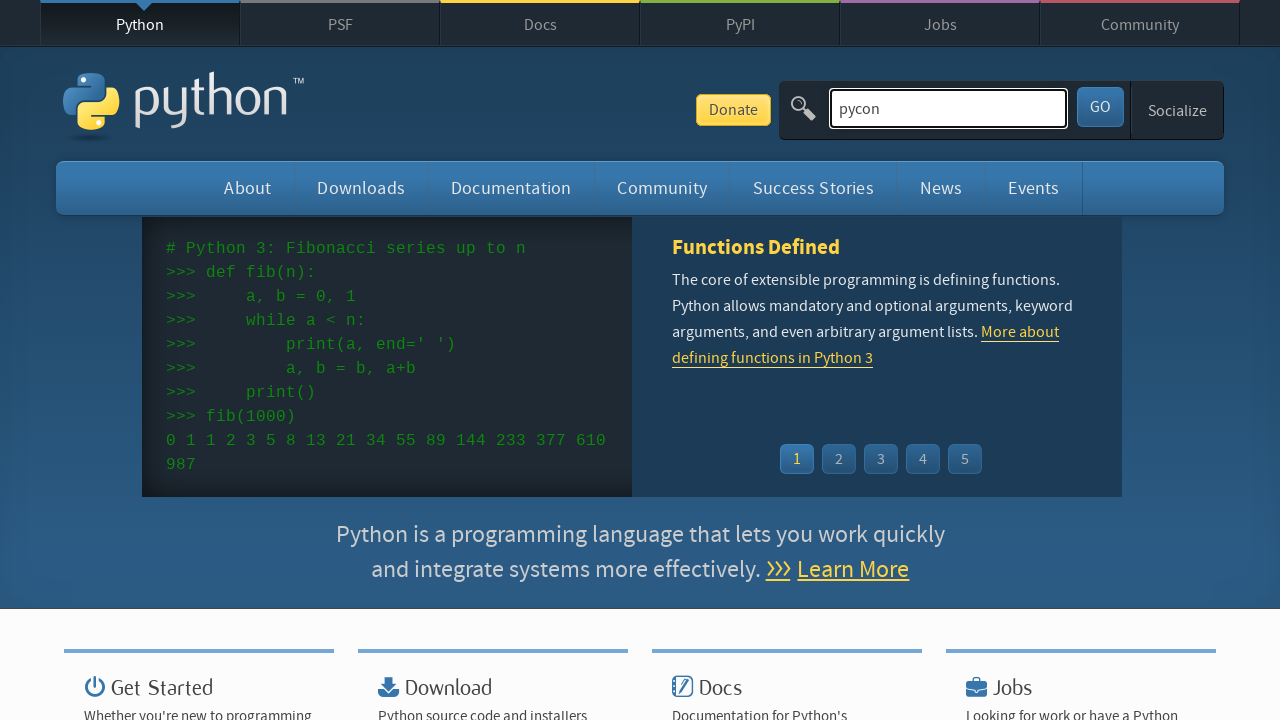

Pressed Enter to submit search for 'pycon' on input[name='q']
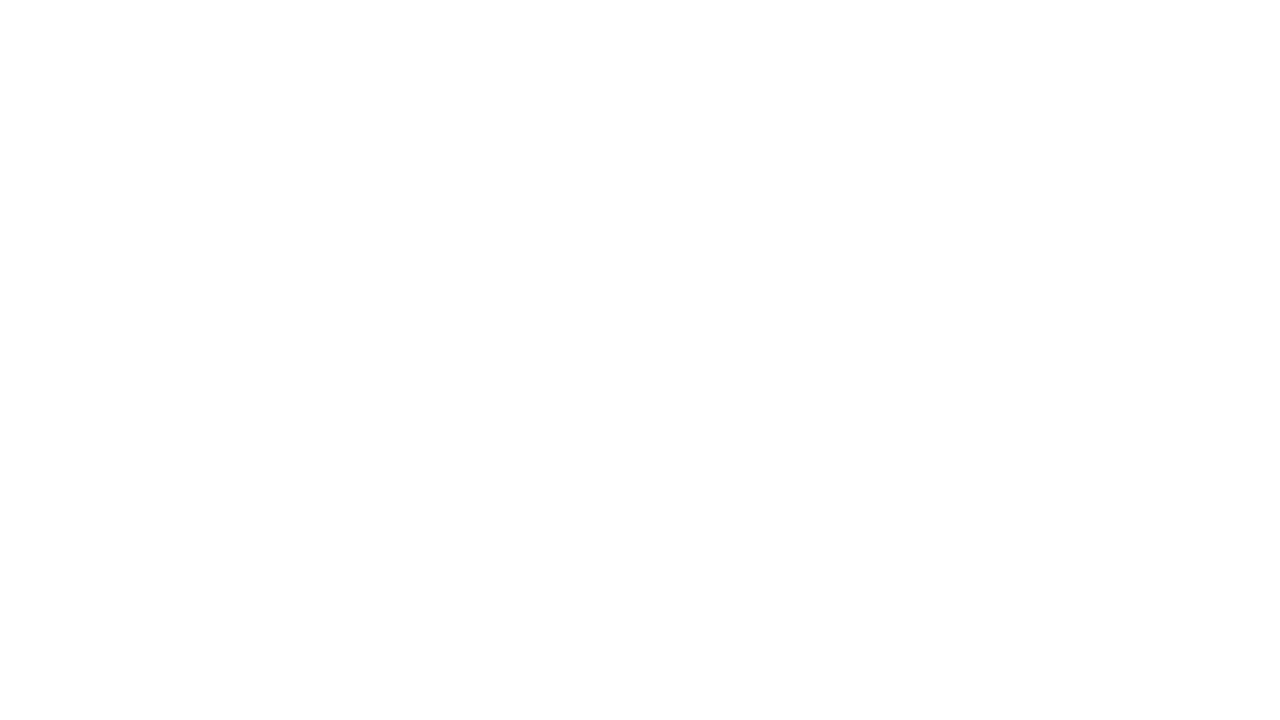

Search results page loaded (networkidle)
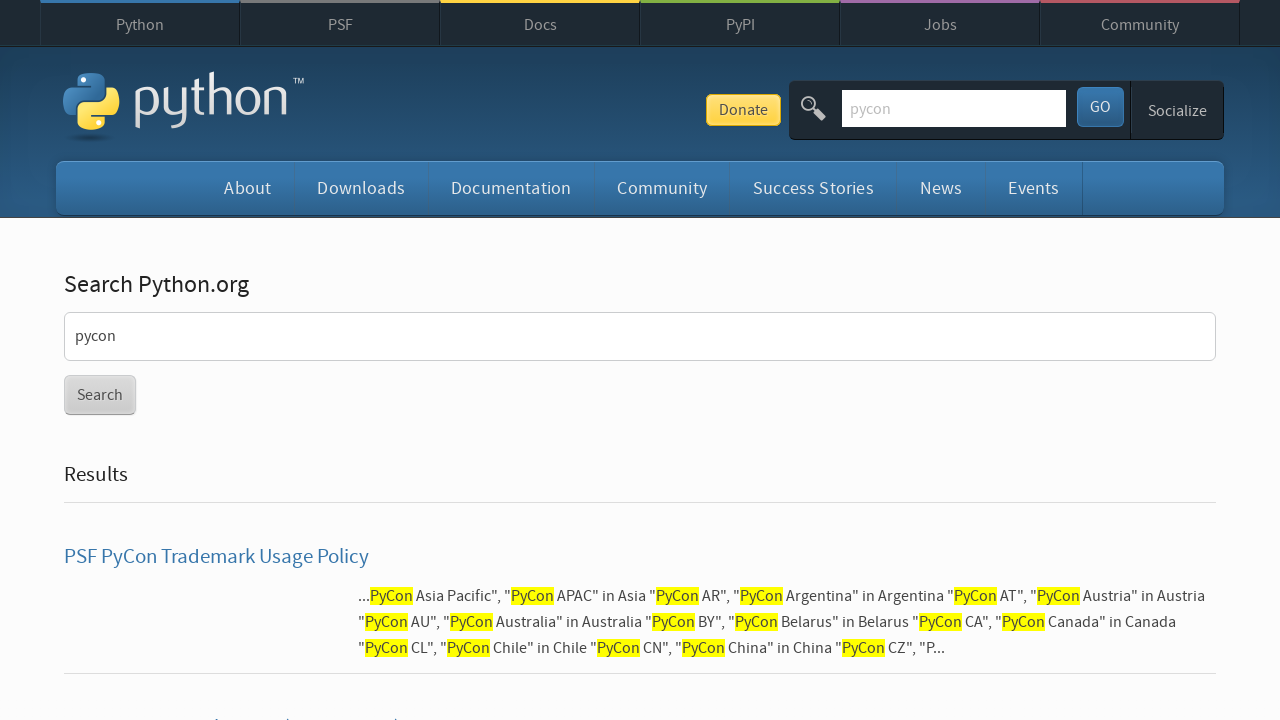

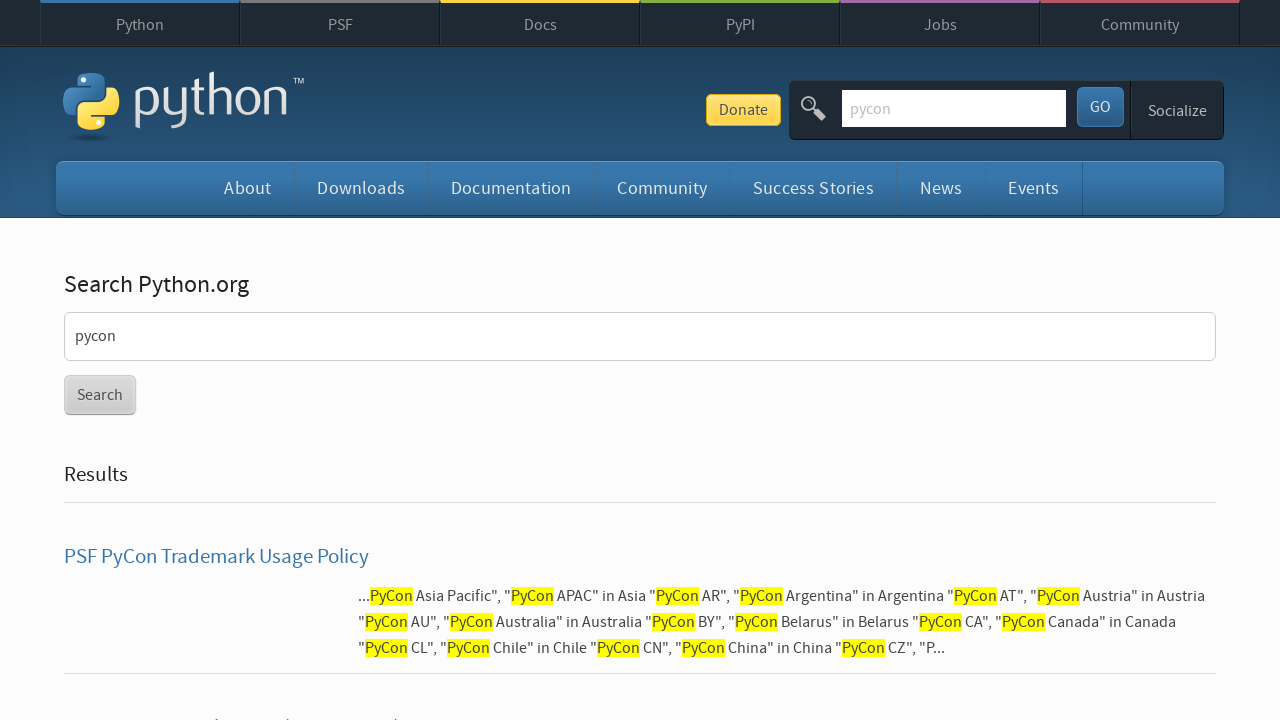